Tests AngularJS homepage's two-way data binding example by entering text in the name input field and verifying it appears in the greeting message

Starting URL: https://angularjs.org/

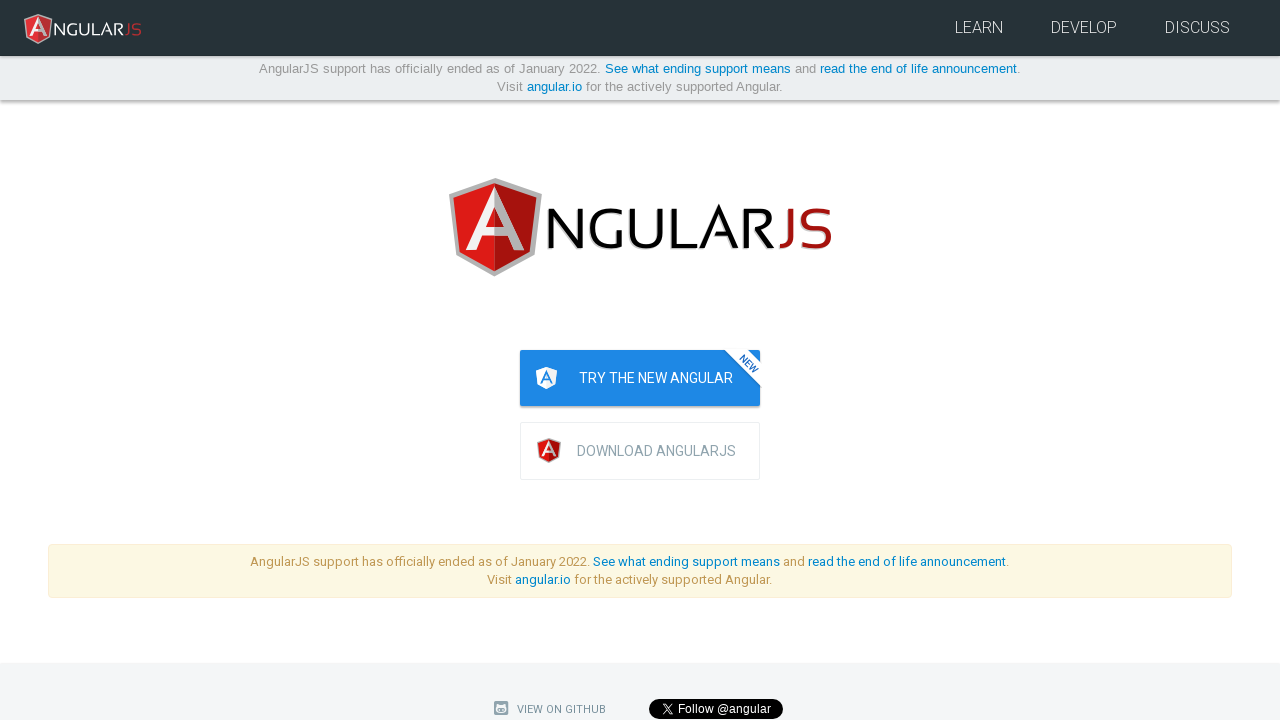

Waited for name input field to be visible
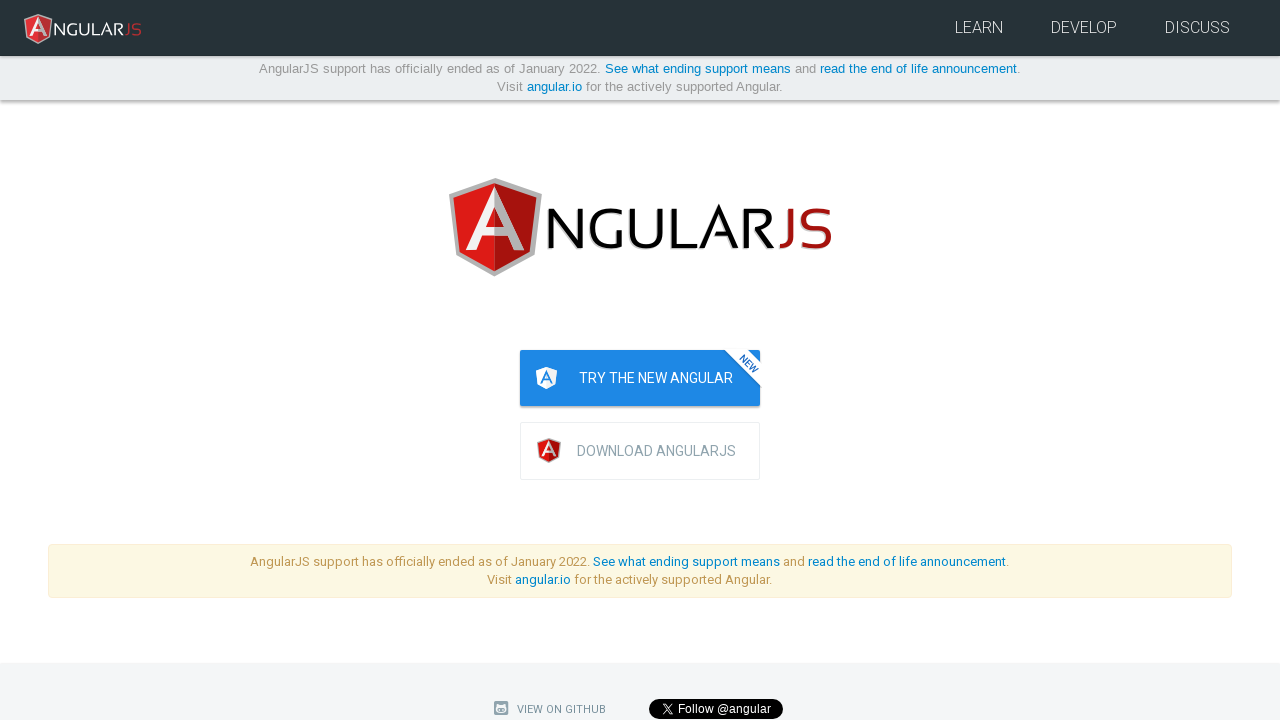

Filled name input field with 'Veeru Gorantla' on [ng-model='yourName']
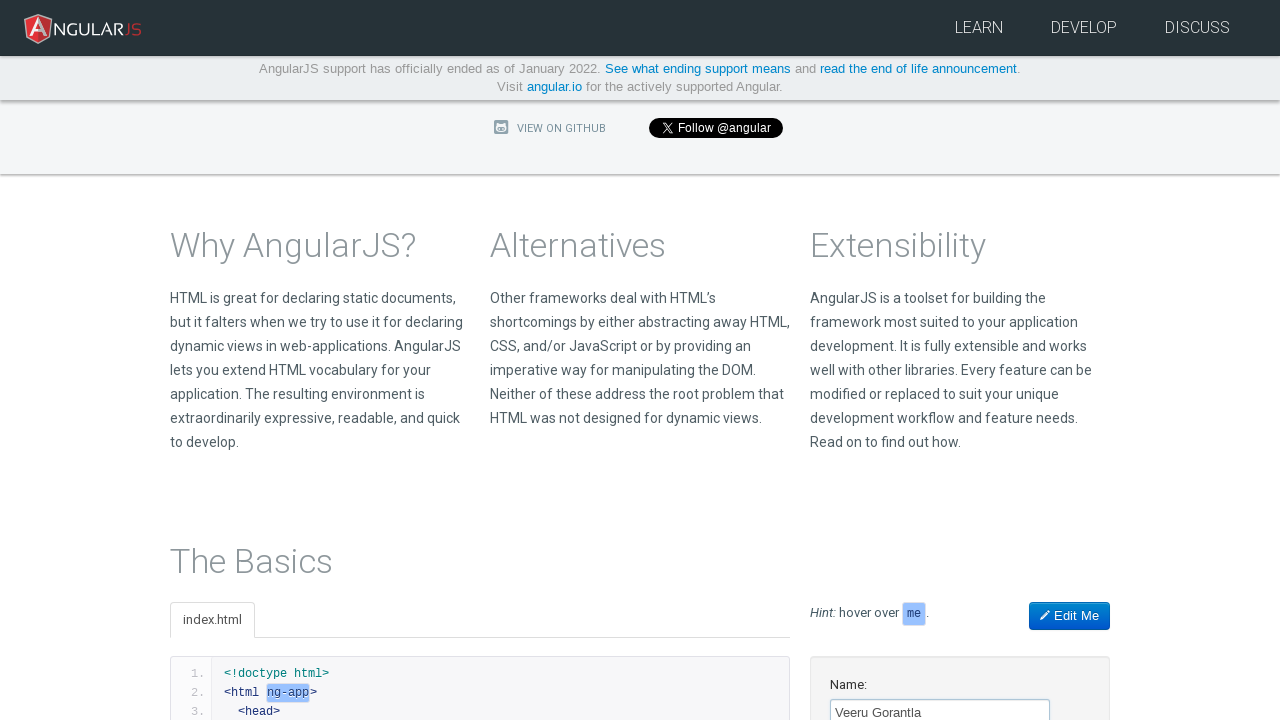

Verified greeting message updated with entered name 'Hello Veeru Gorantla'
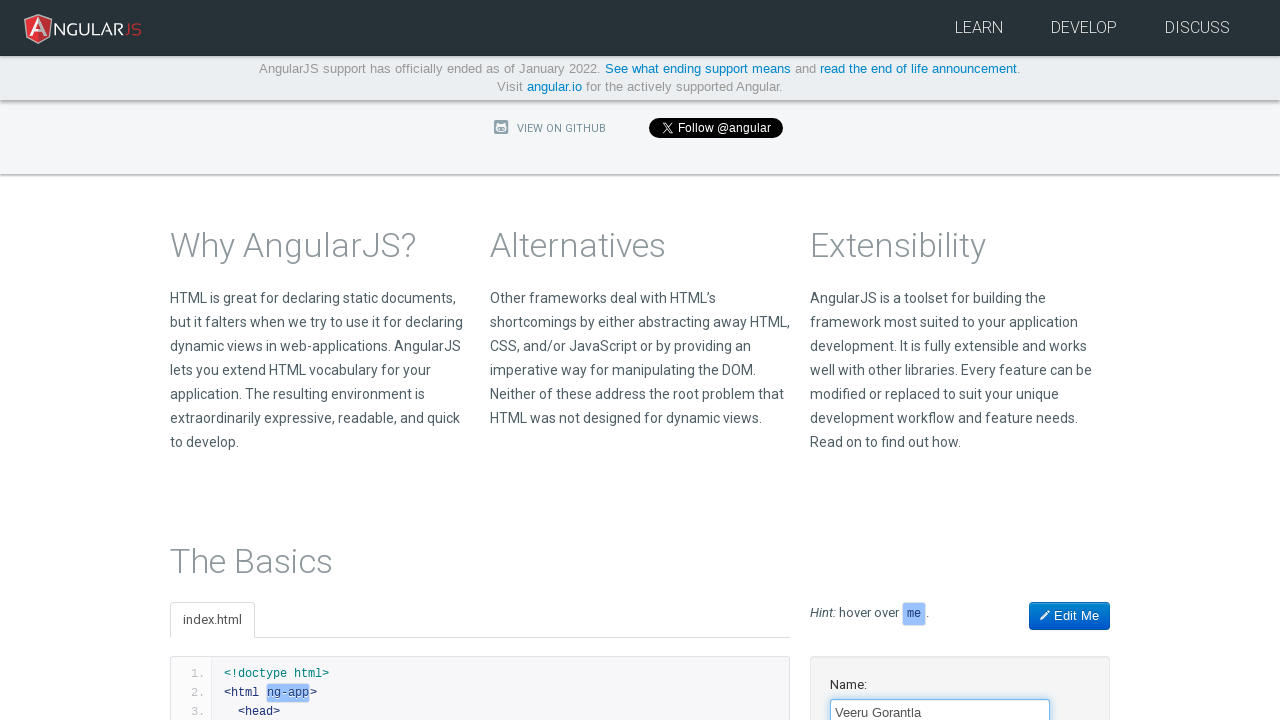

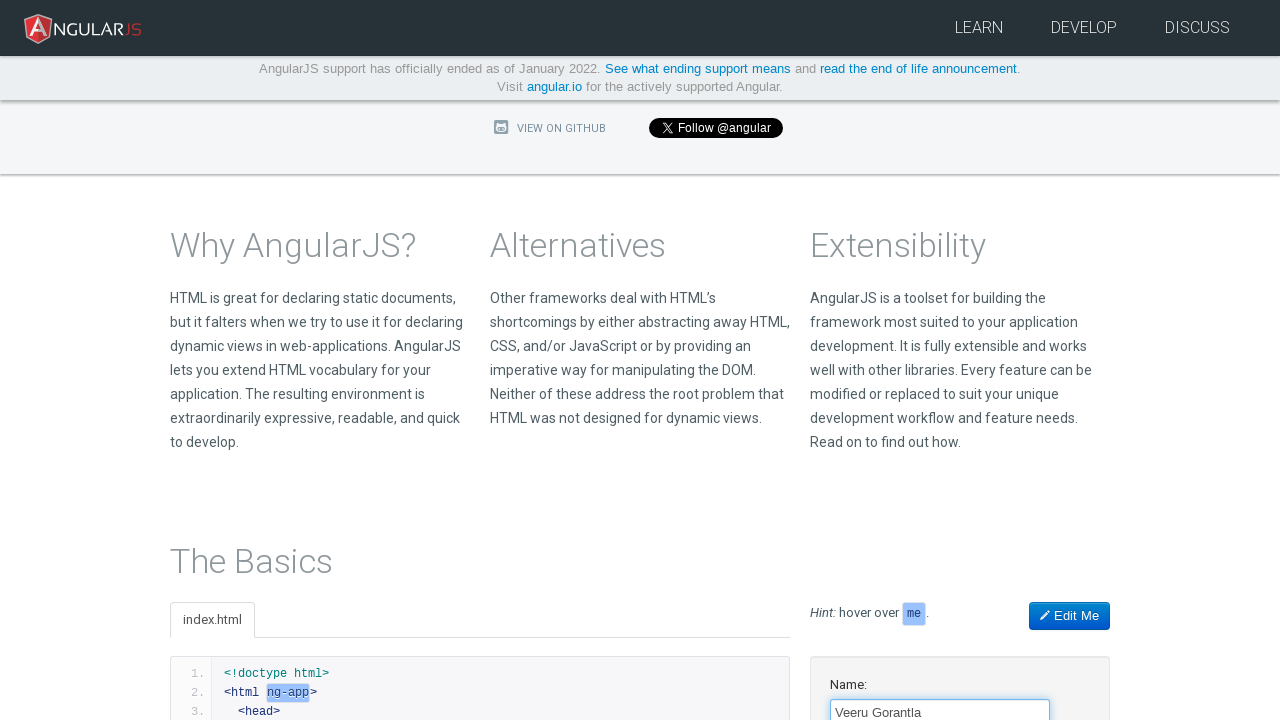